Tests Swiggy location search functionality by entering a delivery location and submitting it

Starting URL: https://www.swiggy.com/

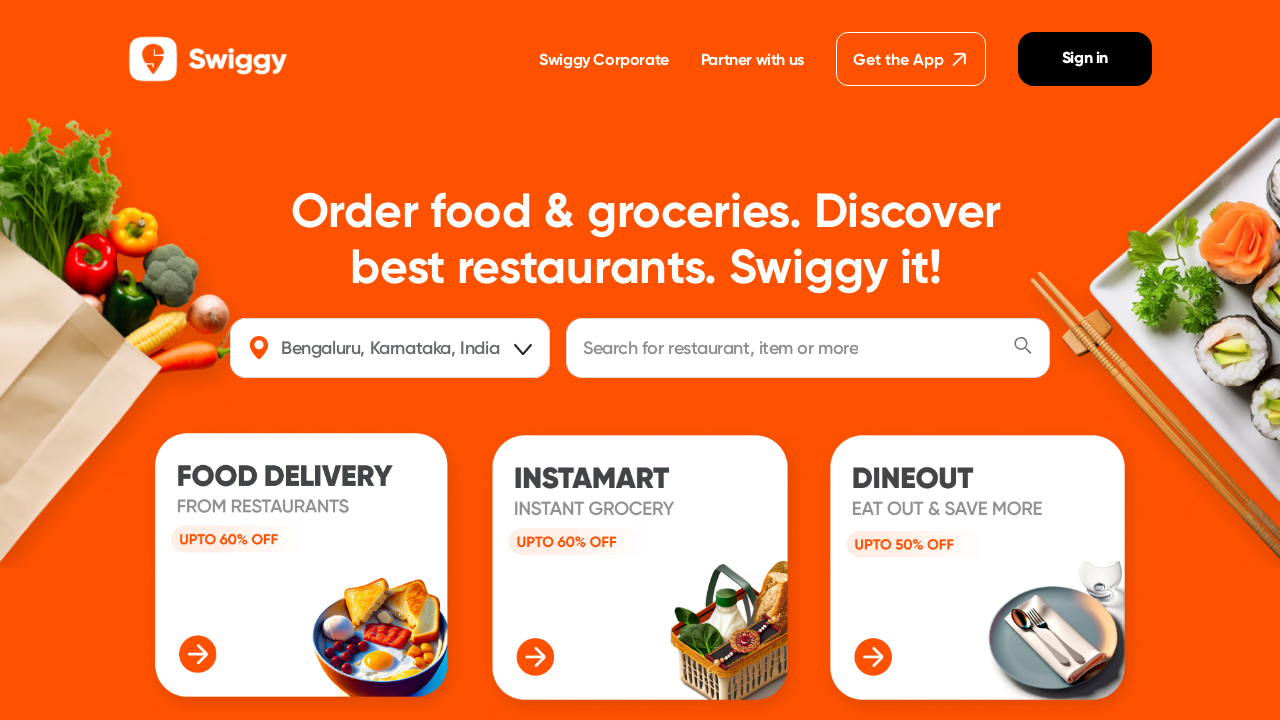

Filled delivery location search field with 'Medavakkam' on input[placeholder='Enter your delivery location']
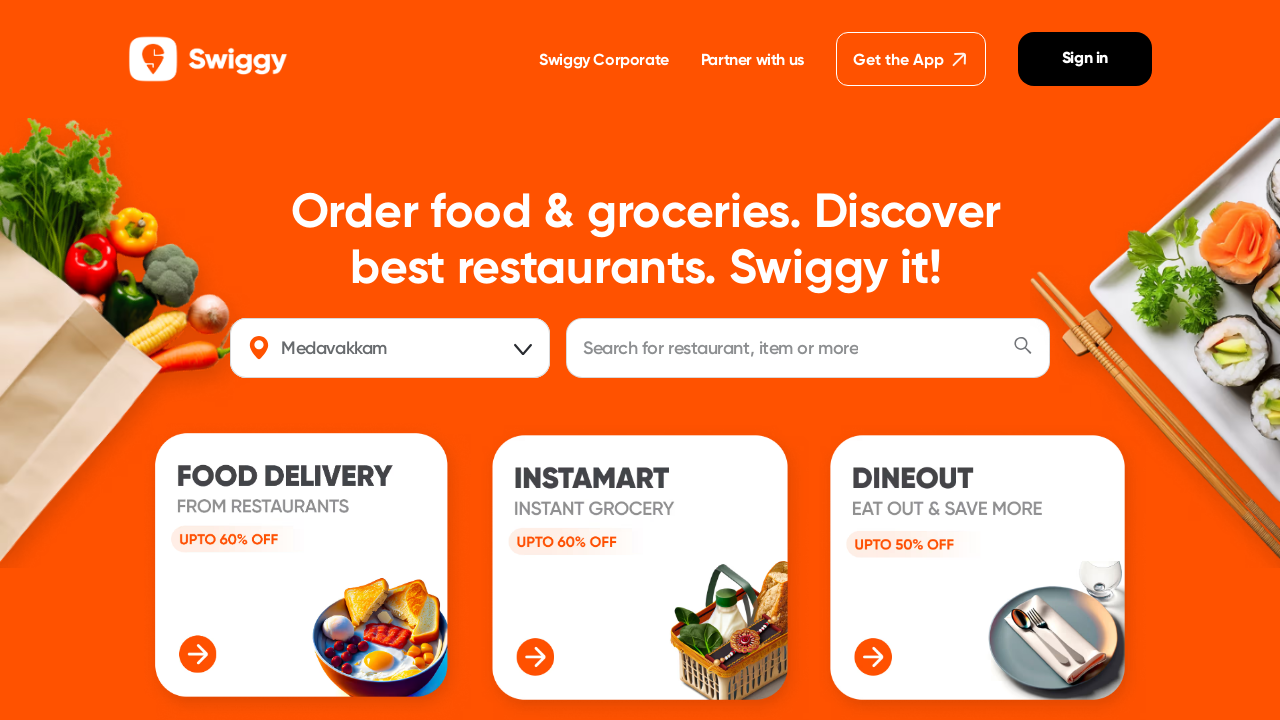

Pressed Enter to submit delivery location on input[placeholder='Enter your delivery location']
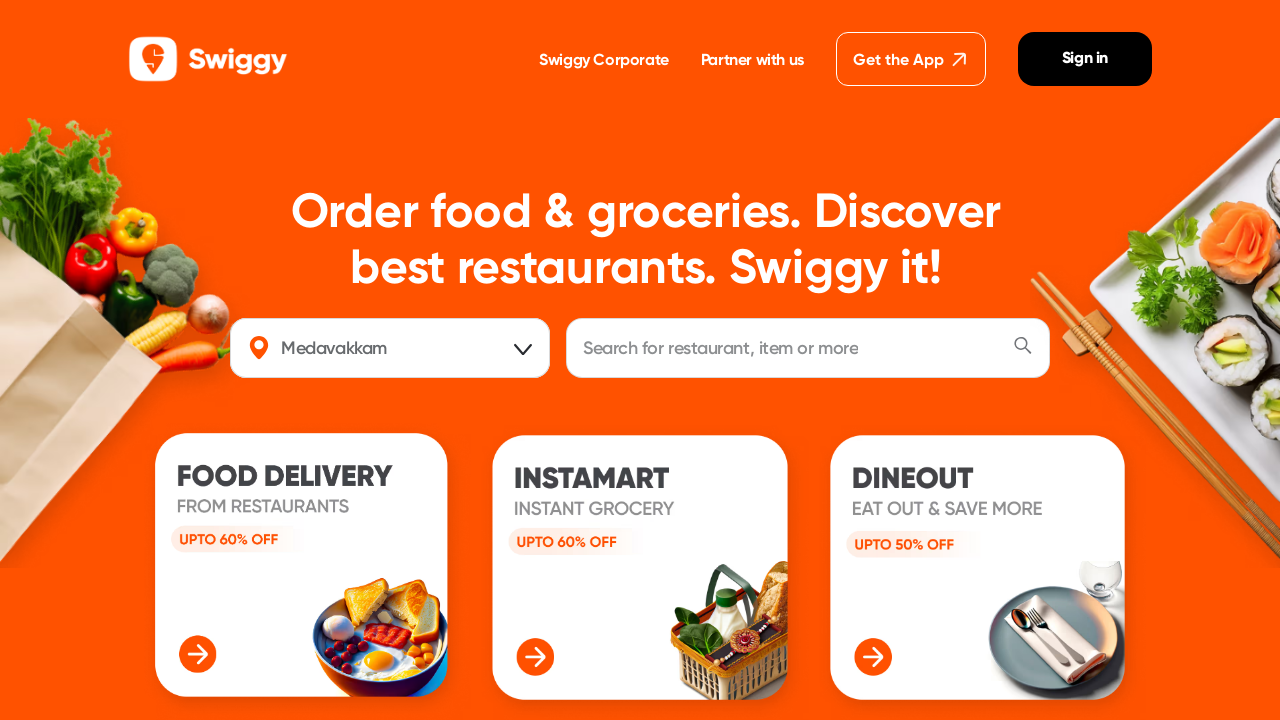

Waited for page to load after location submission
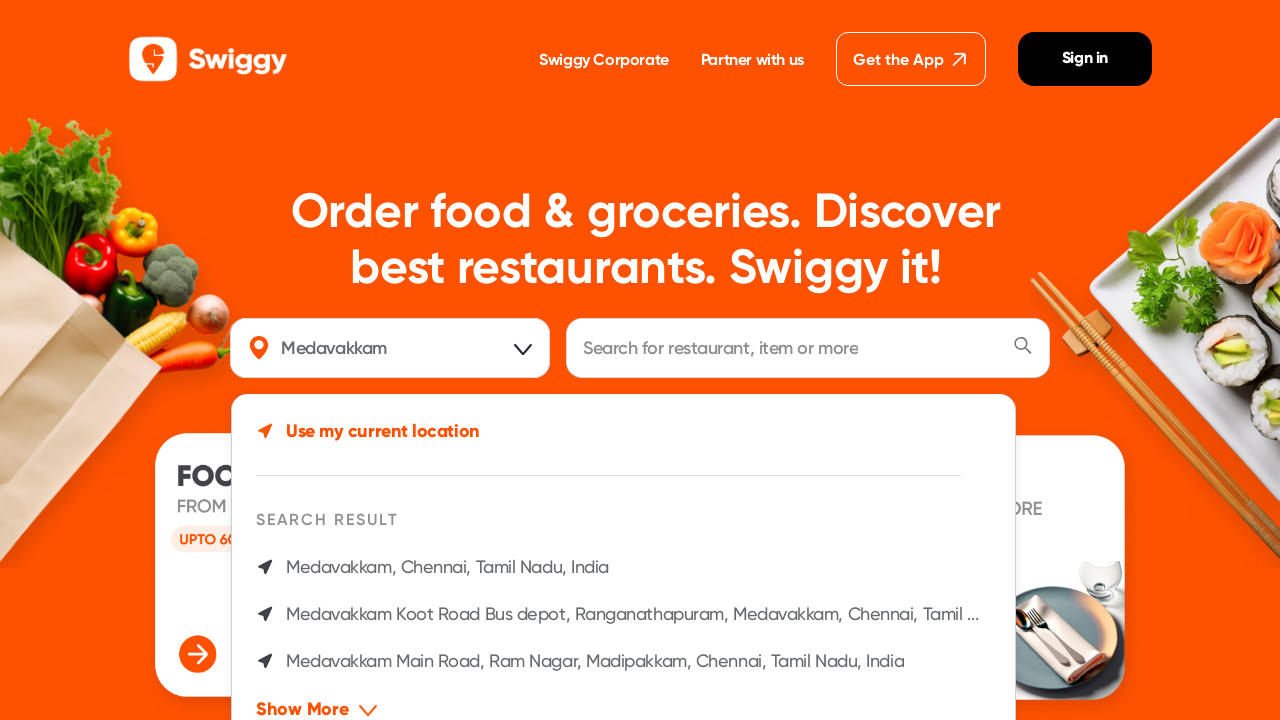

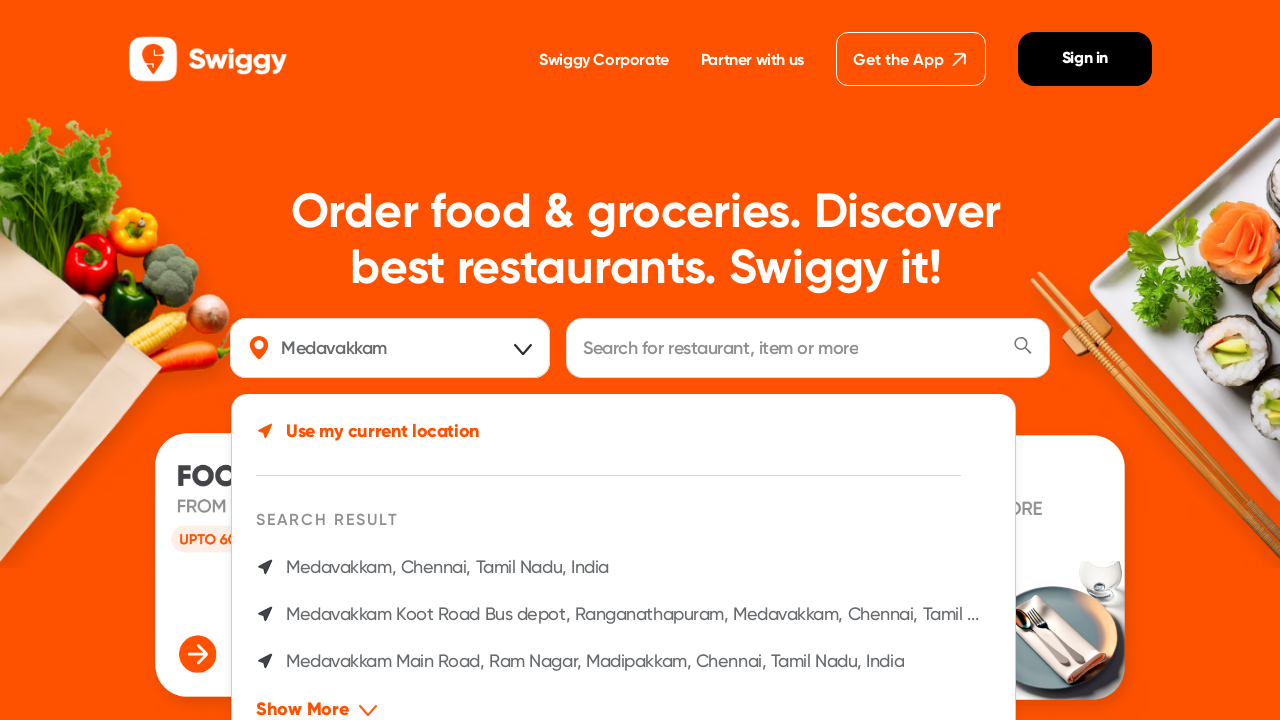